Navigates to a Tamil daily calendar website and interacts with the day dropdown selector

Starting URL: https://www.tamildailycalendar.com/tamil_daily_calendar.php

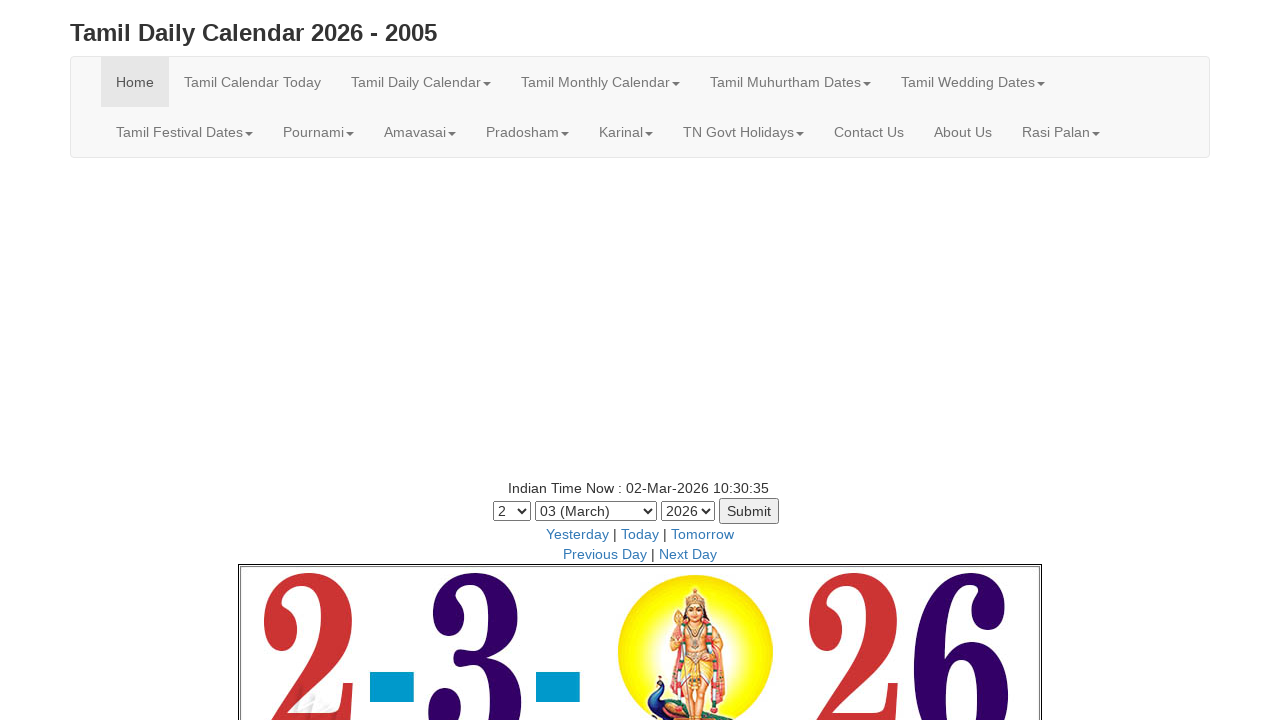

Navigated to Tamil daily calendar website
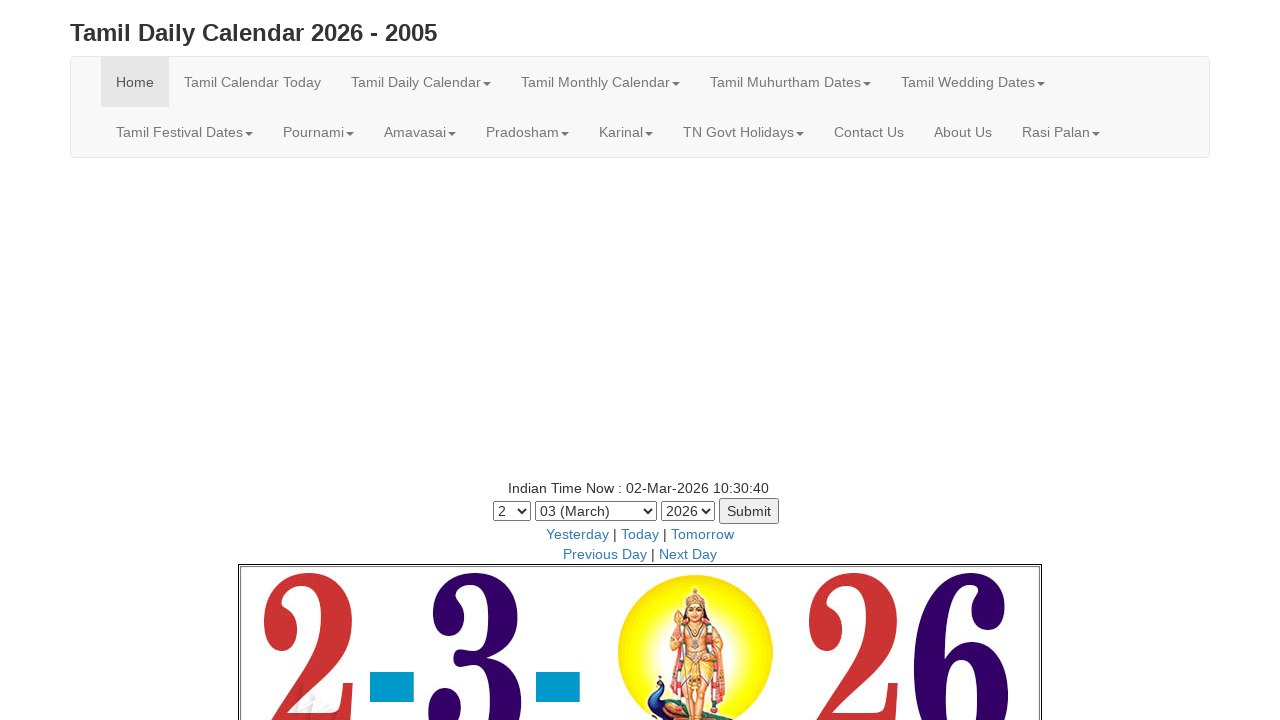

Day dropdown selector became visible
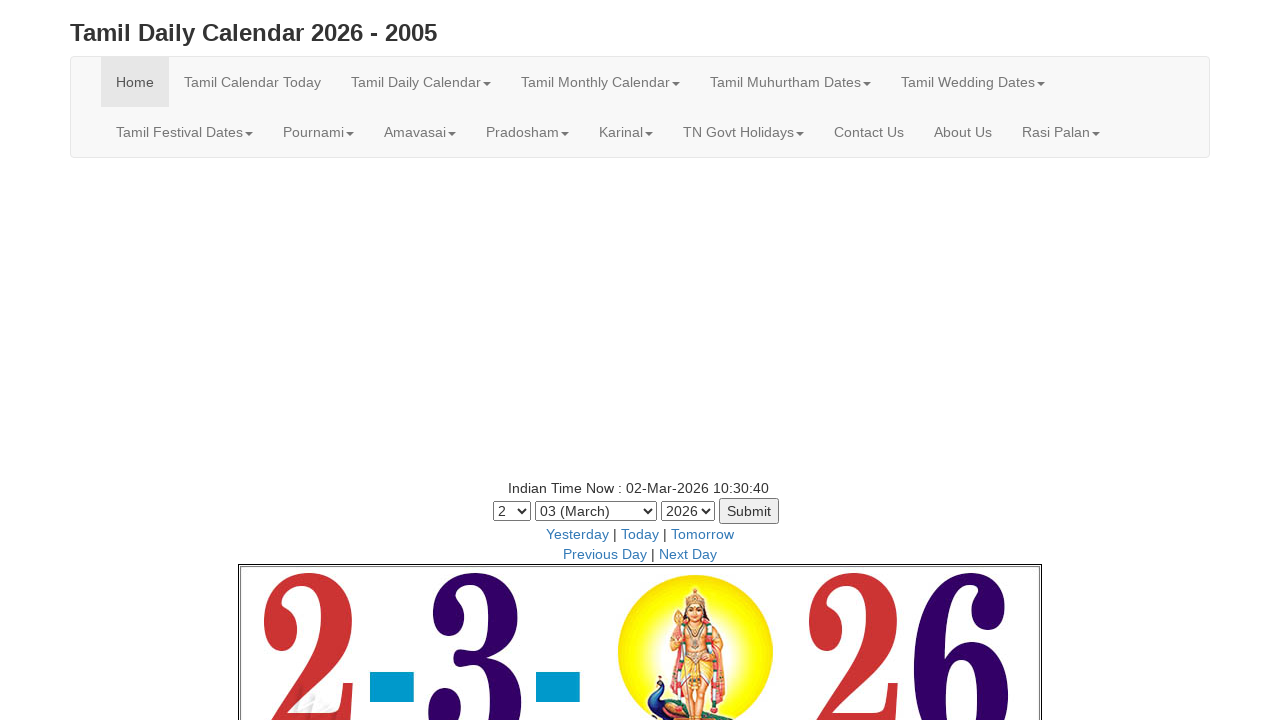

Selected day 15 from the day dropdown on select[name='day']
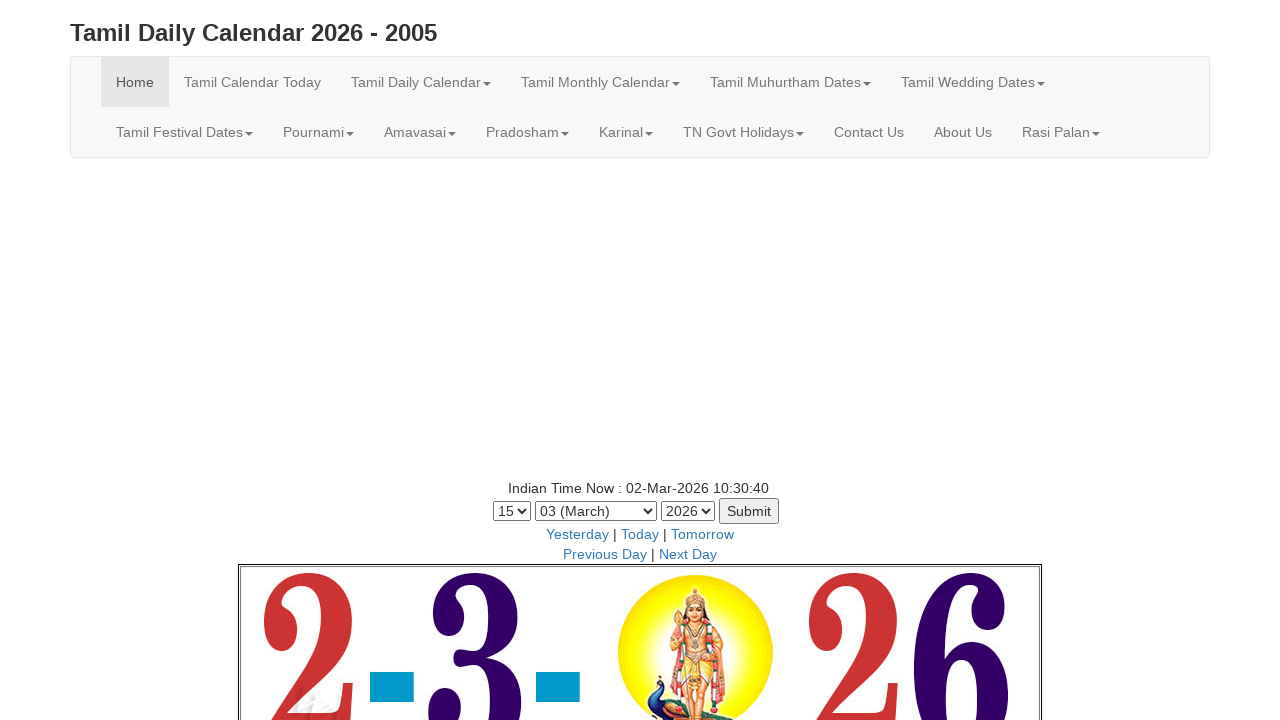

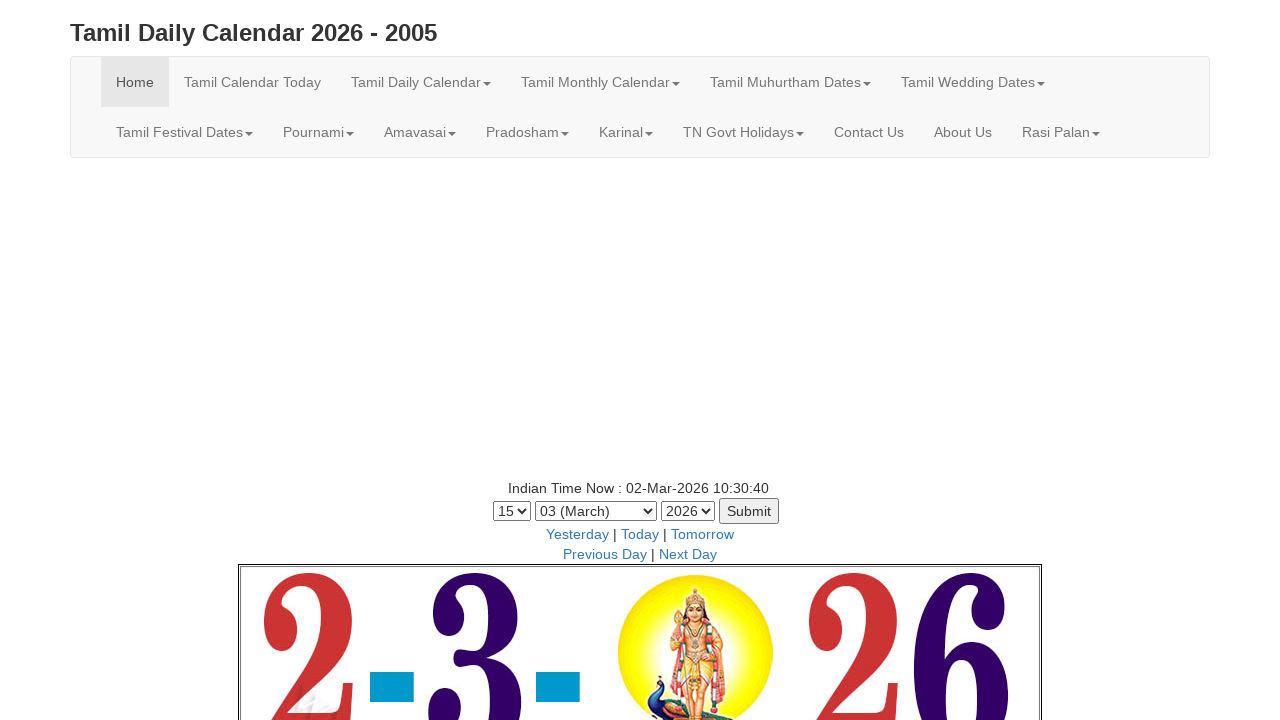